Tests dynamic content loading by clicking a start button and waiting for hidden content to become visible

Starting URL: https://the-internet.herokuapp.com/dynamic_loading/1

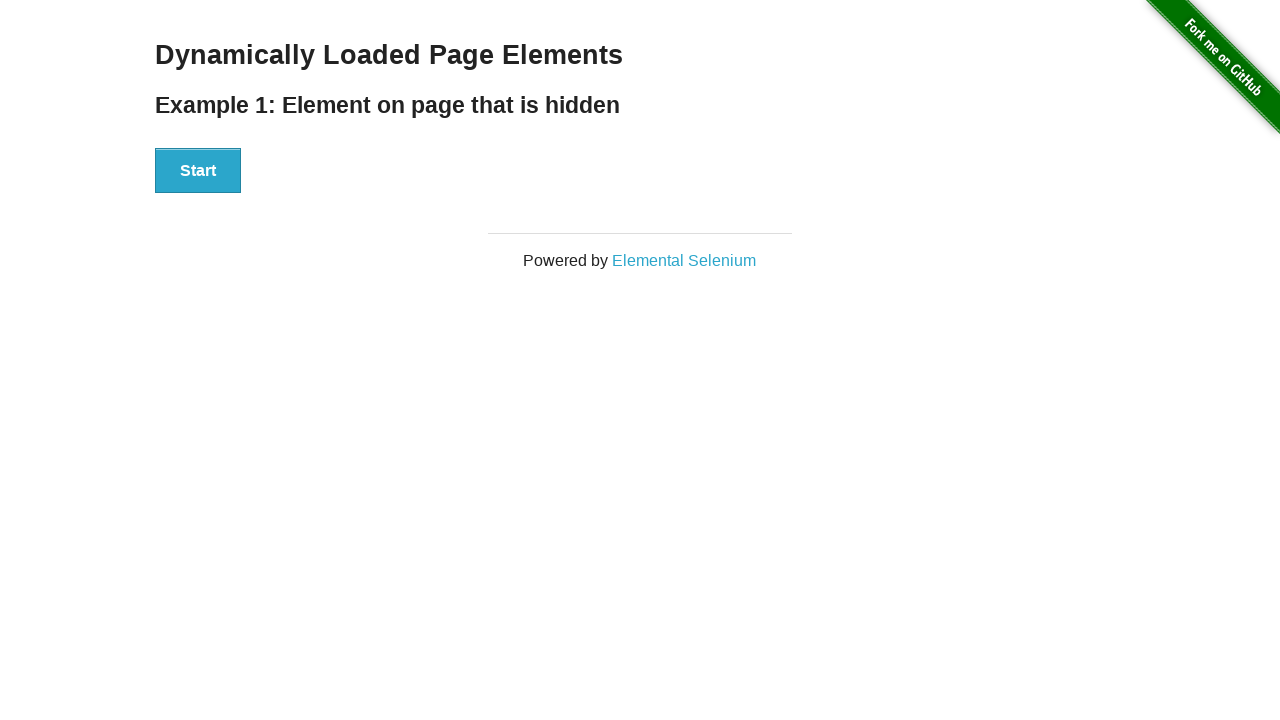

Clicked Start button to trigger dynamic content loading at (198, 171) on xpath=//button[contains(text(),'Start')]
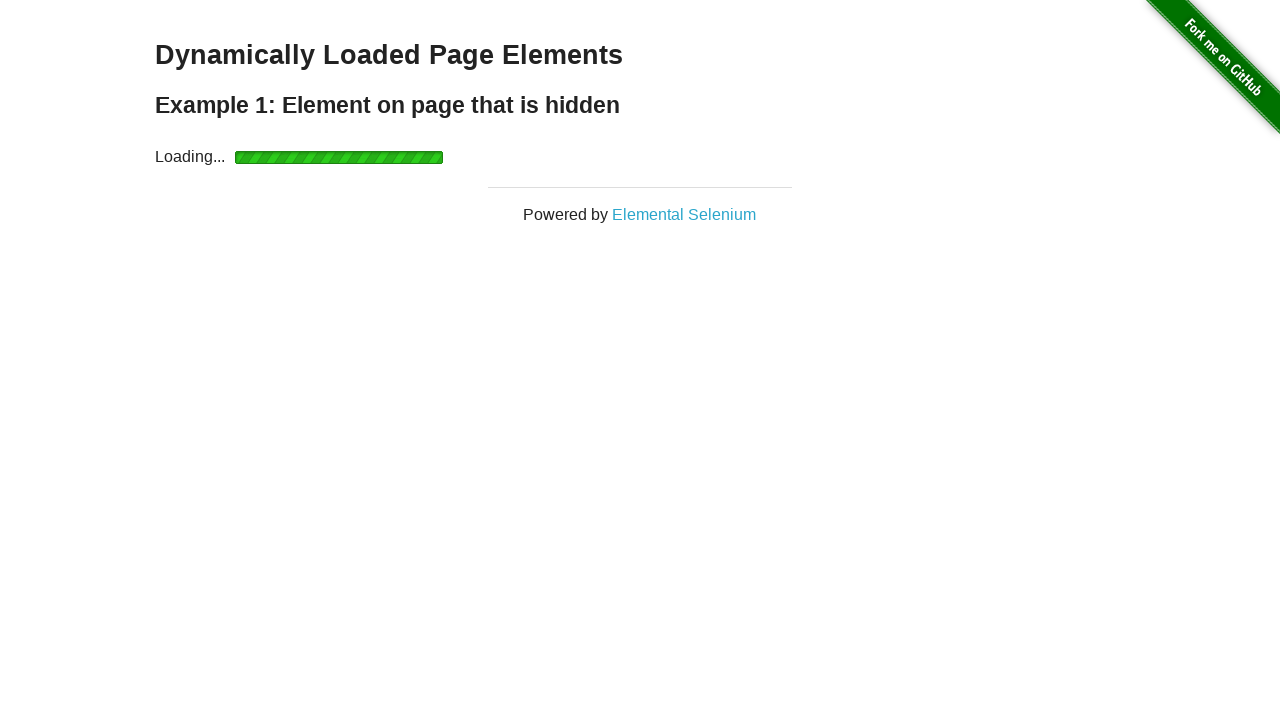

Waited for dynamically loaded content to become visible
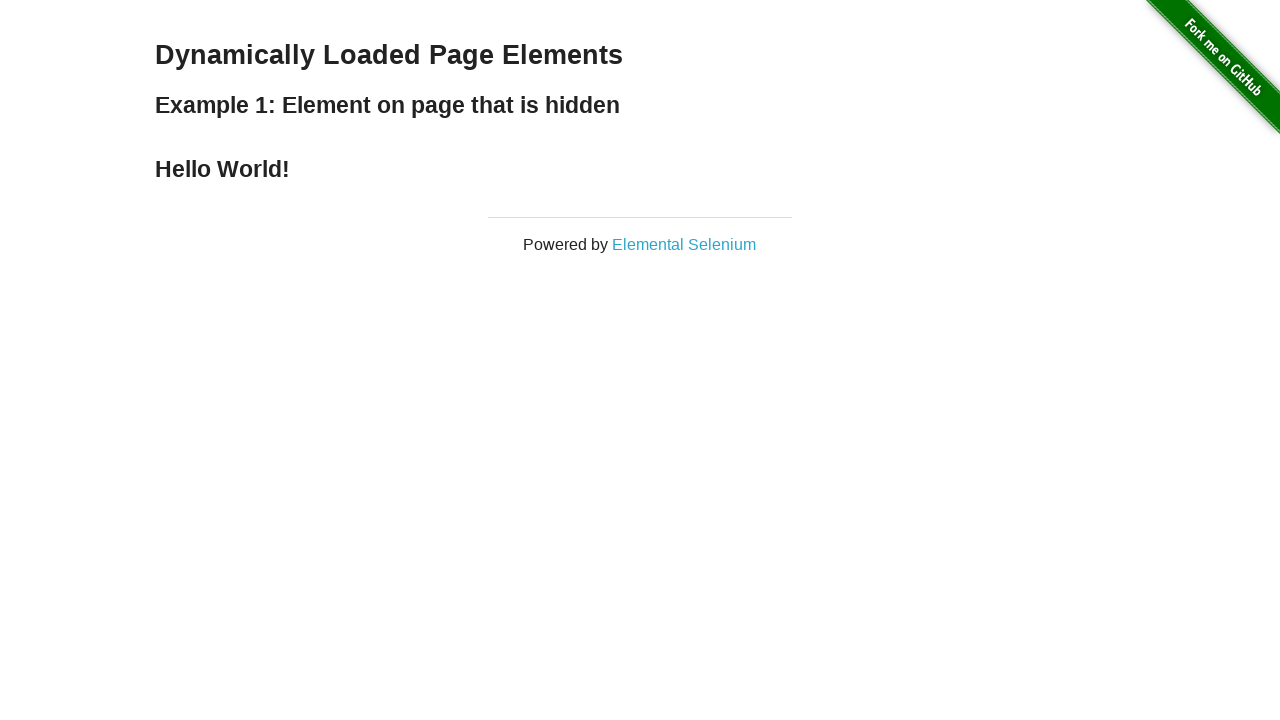

Retrieved text from loaded content: Hello World!
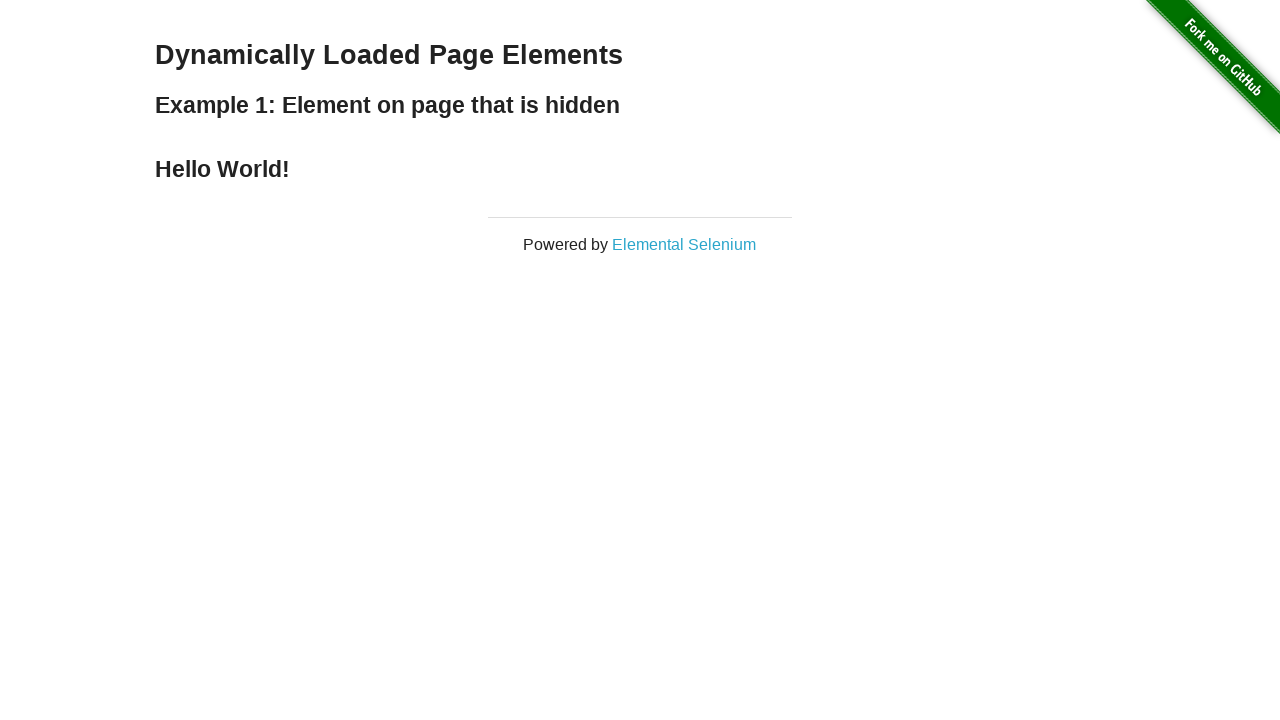

Printed loaded content text: Hello World!
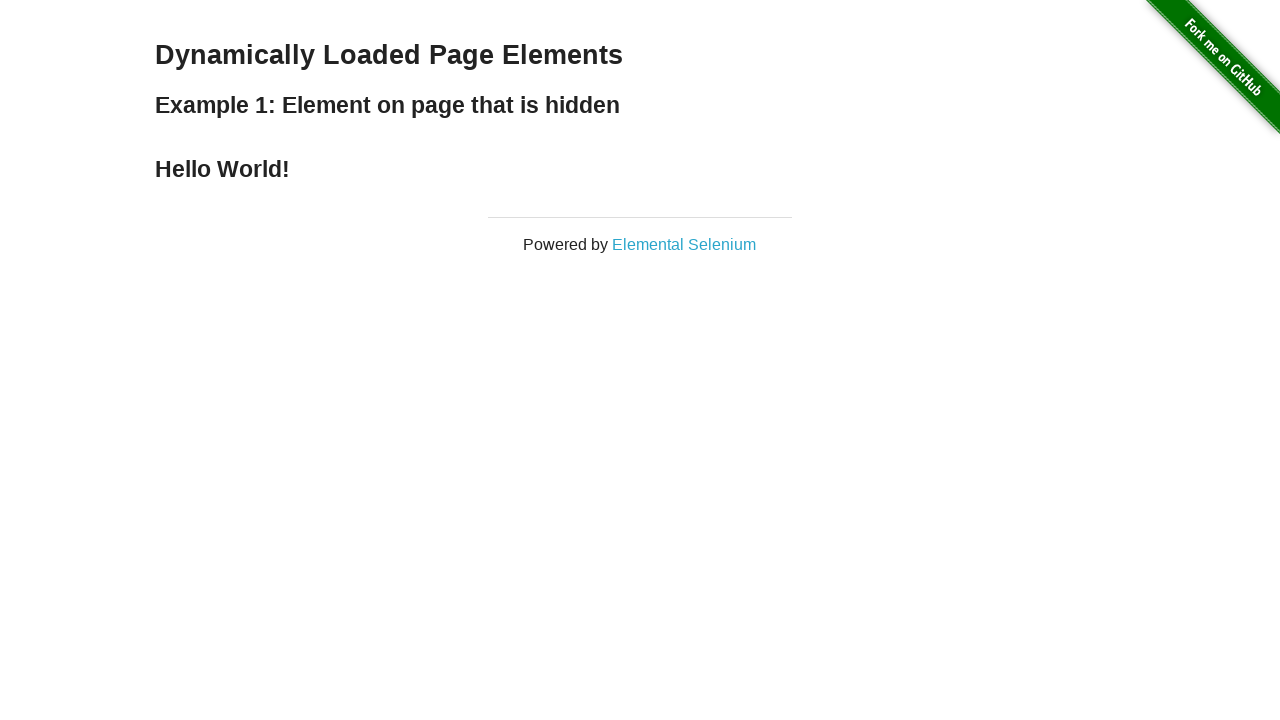

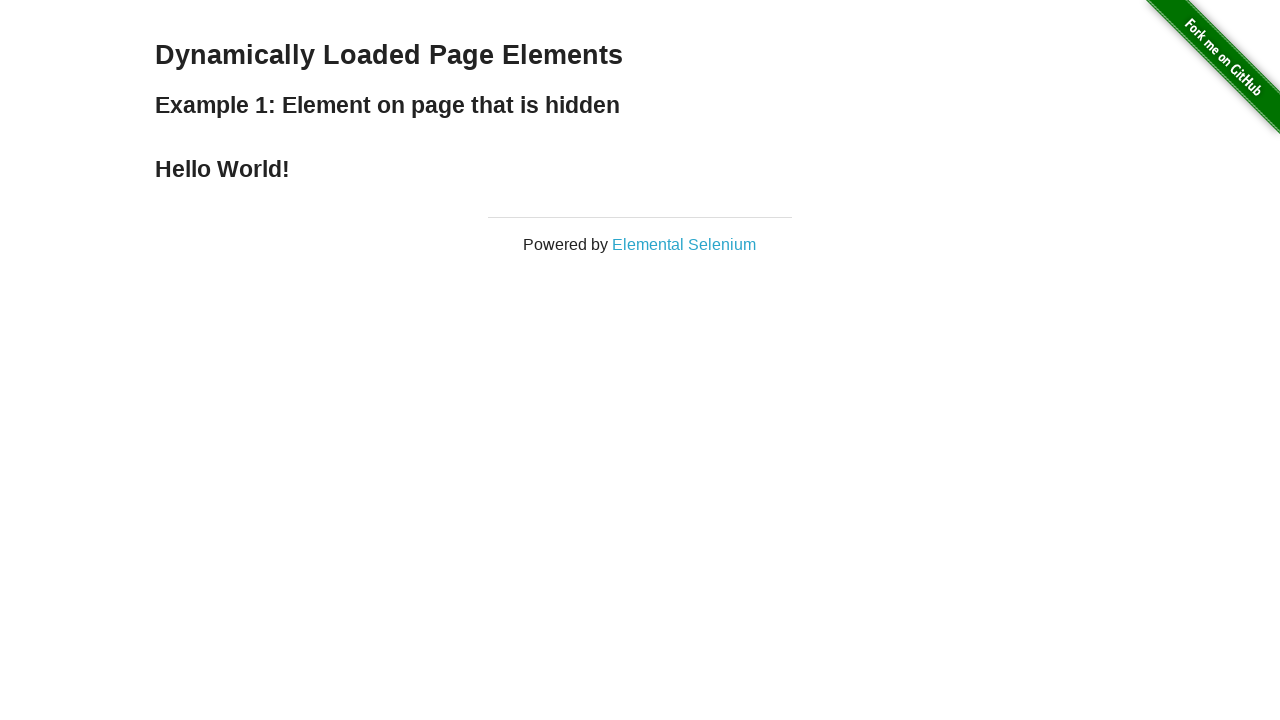